Tests alert handling by filling a name field and clicking confirm button to trigger an alert

Starting URL: https://codenboxautomationlab.com/practice/

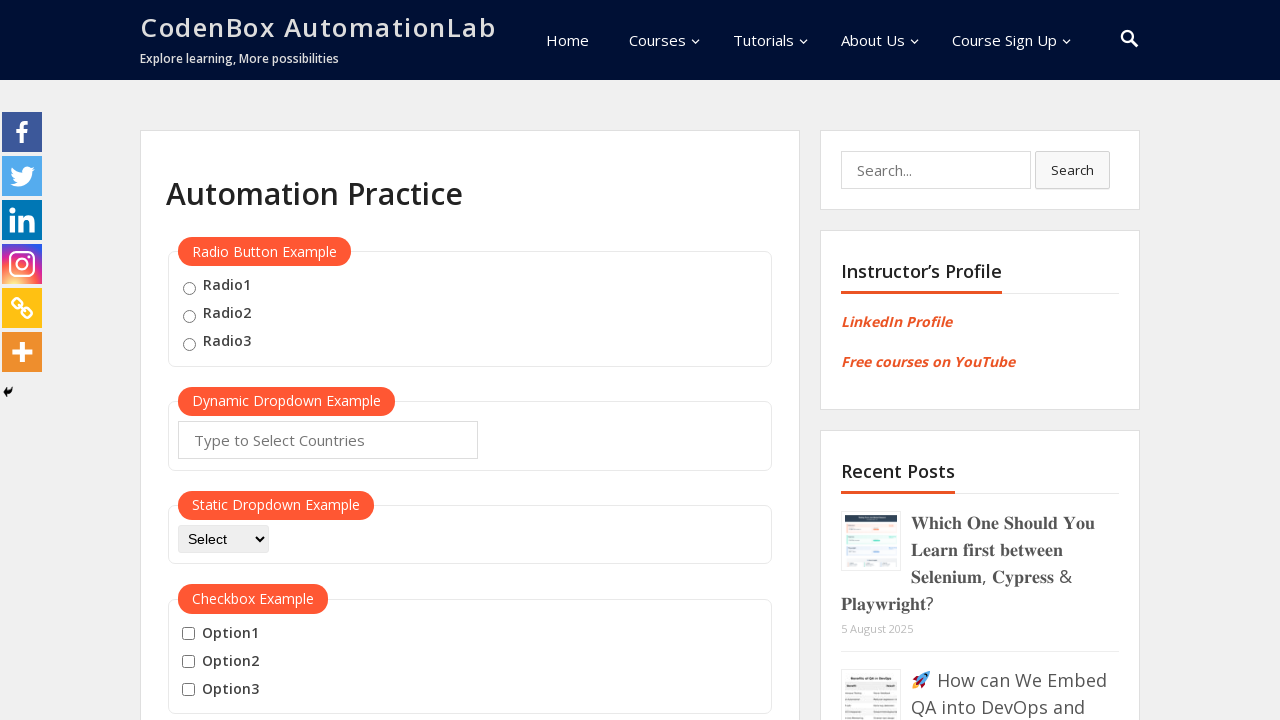

Filled name field with 'Esraa' on #name
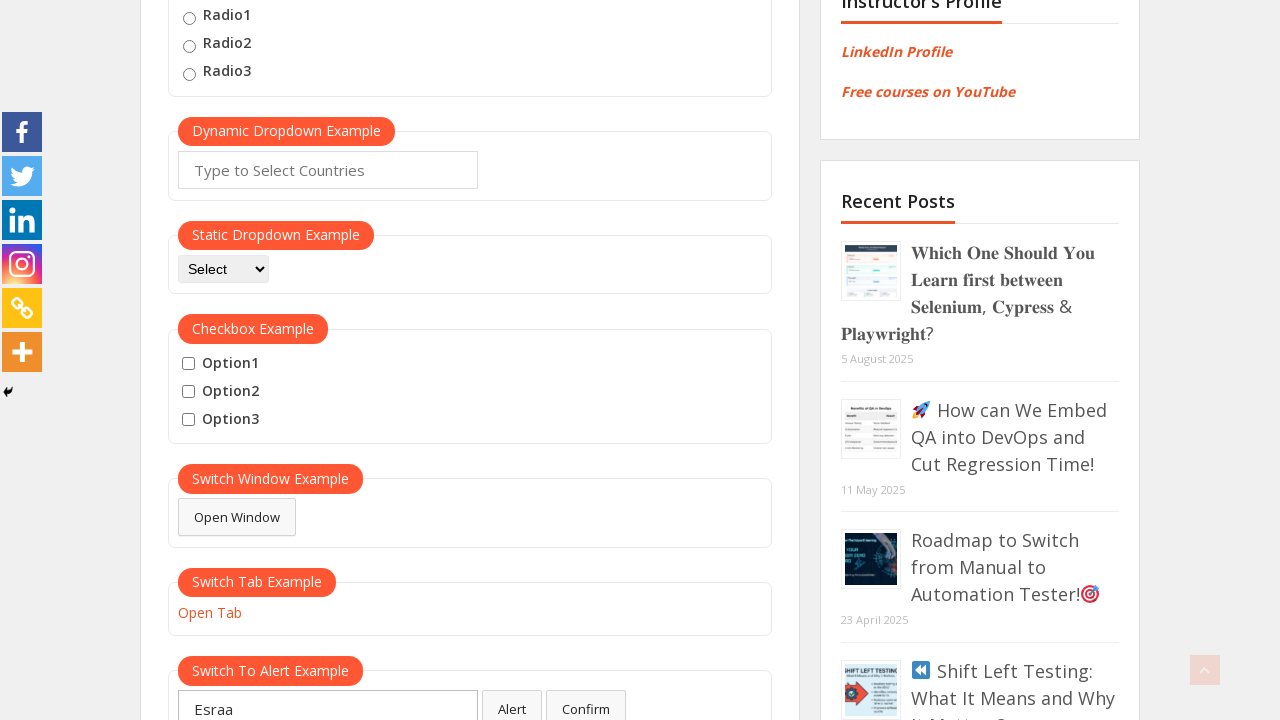

Set up dialog handler to accept alerts
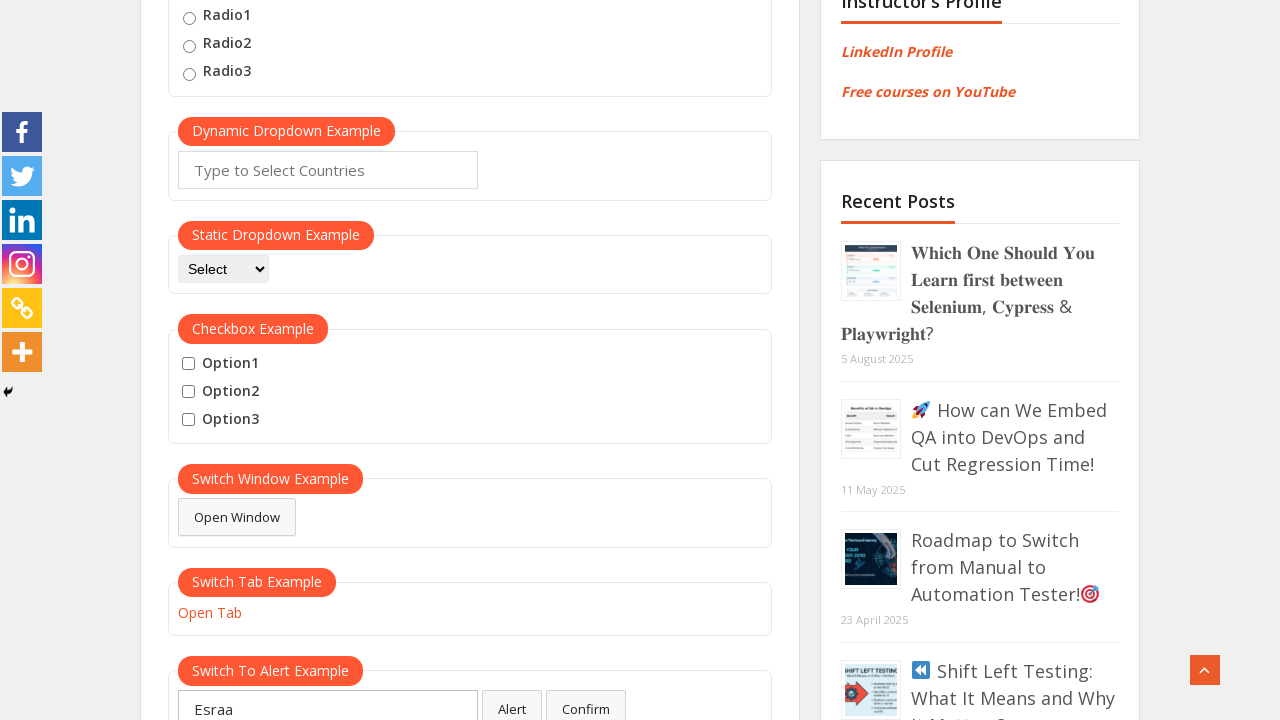

Clicked confirm button to trigger alert at (586, 701) on #confirmbtn
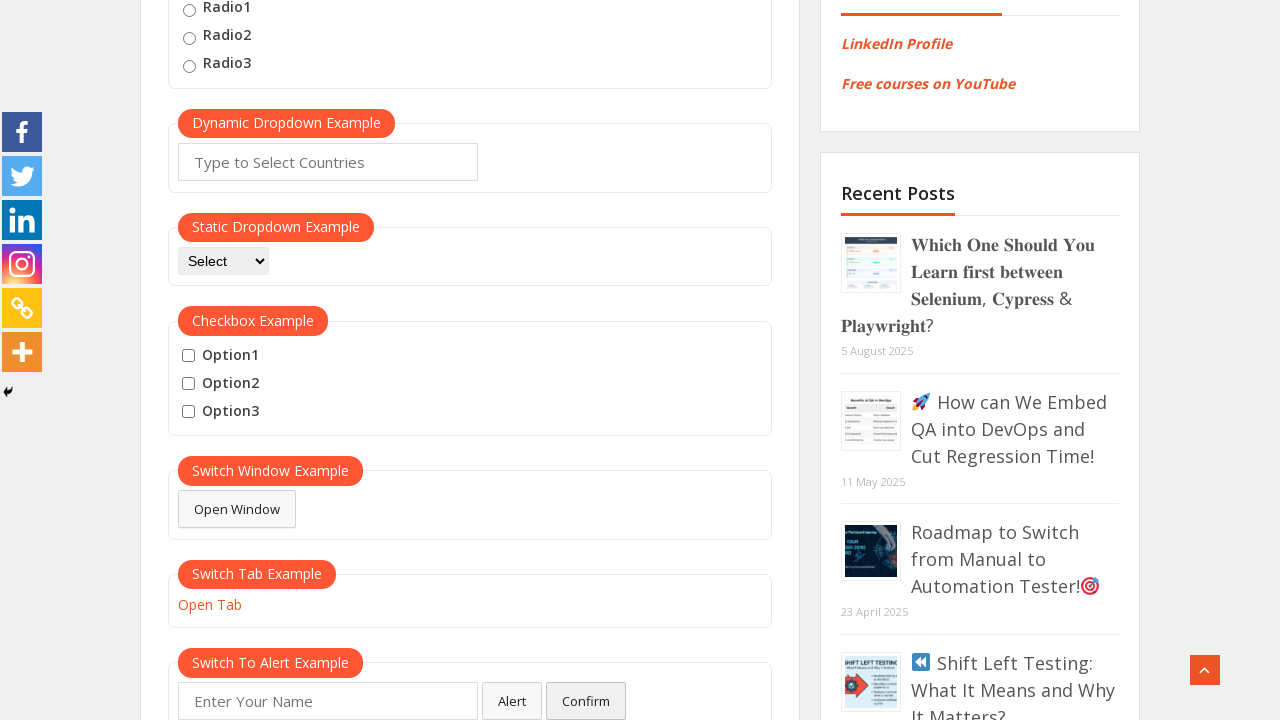

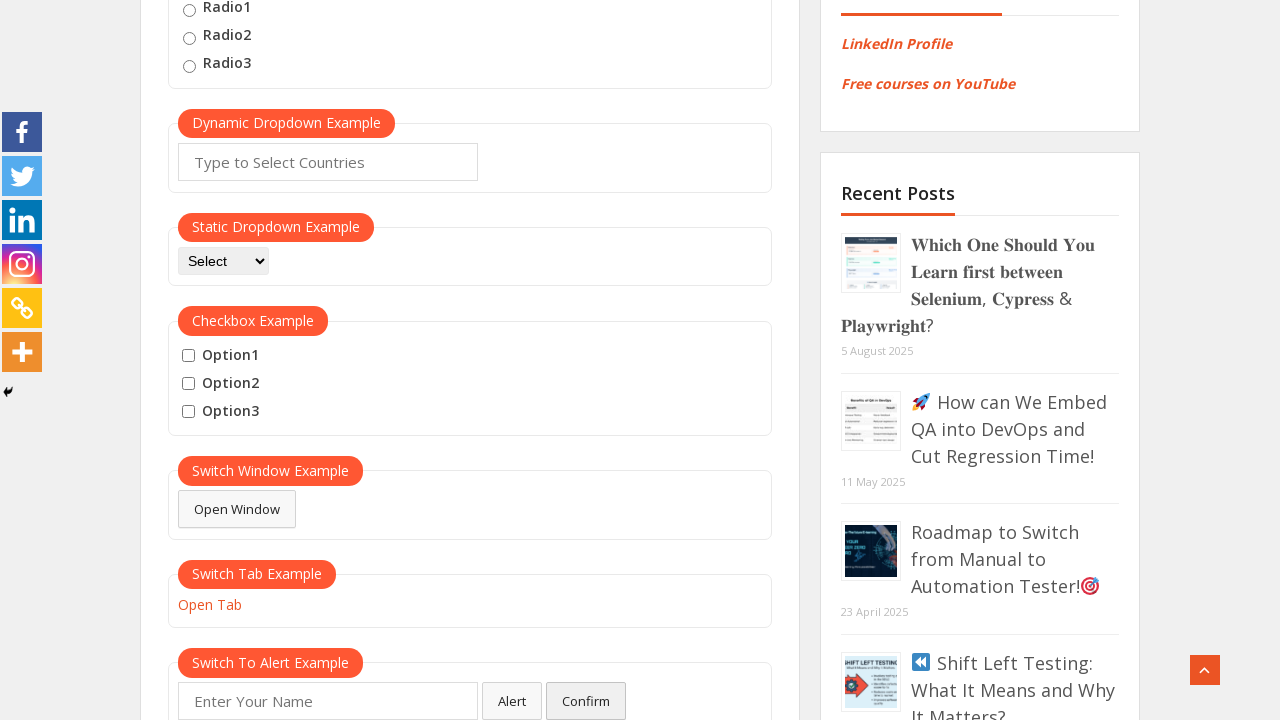